Simple navigation test that opens the WiseQuarter website and waits briefly before closing

Starting URL: https://www.wisequarter.com

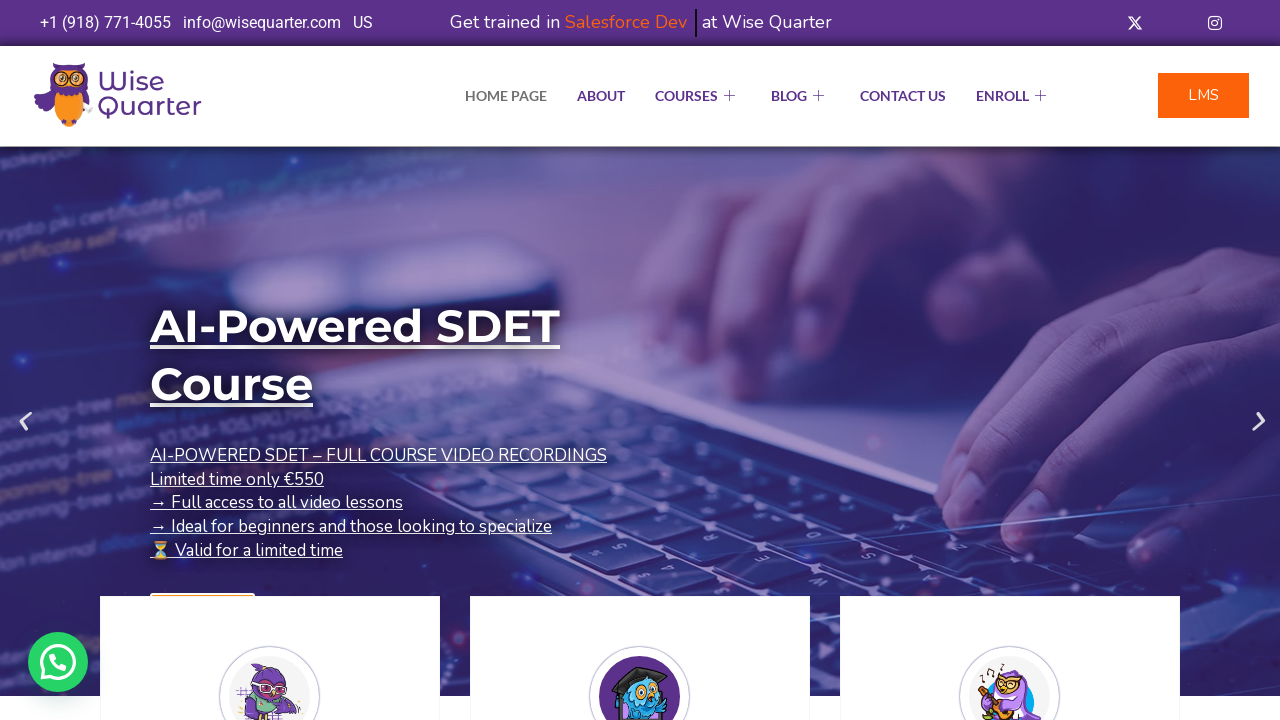

Waited for page DOM content to load
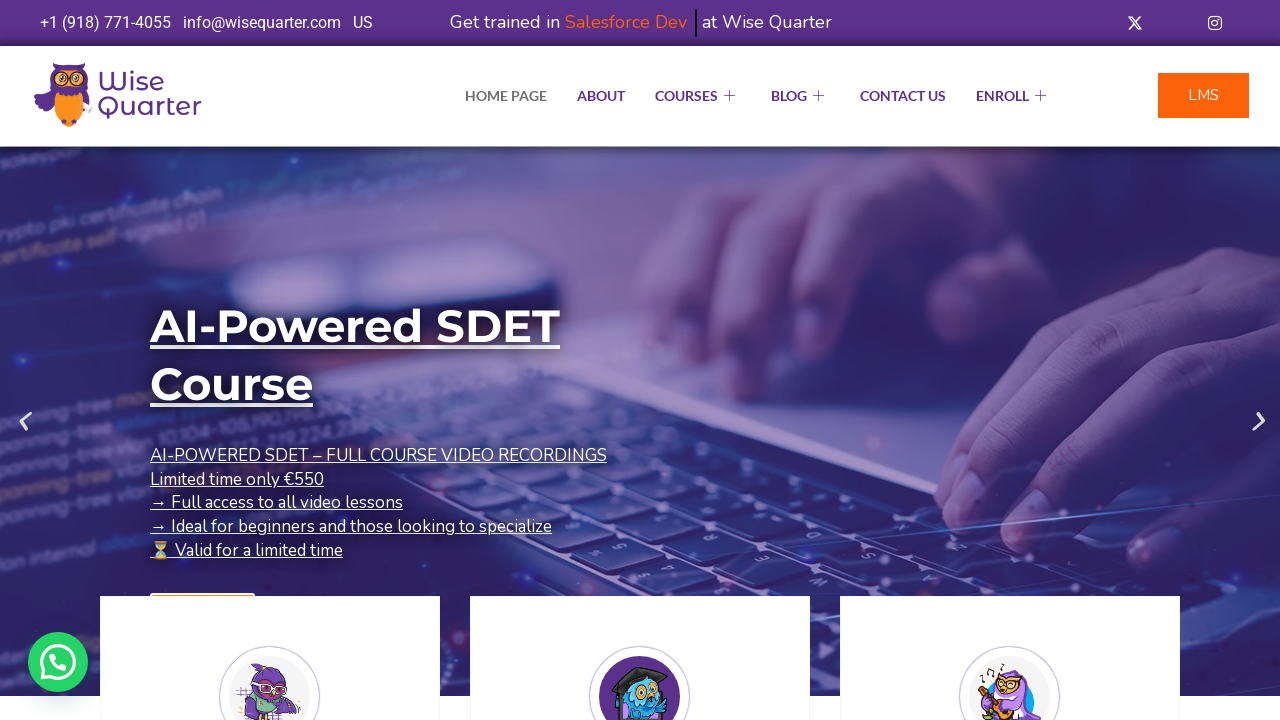

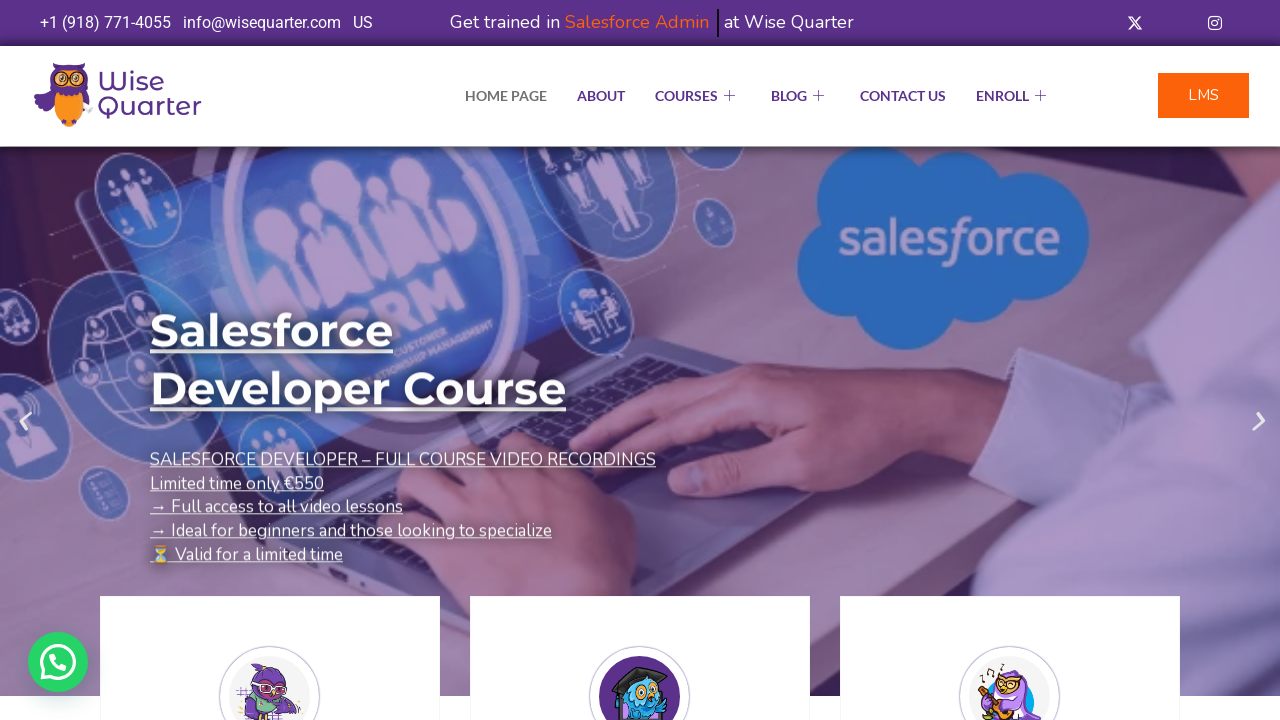